Tests clicking a link that opens a popup window on a test website, demonstrating browser window handling

Starting URL: http://omayo.blogspot.com/

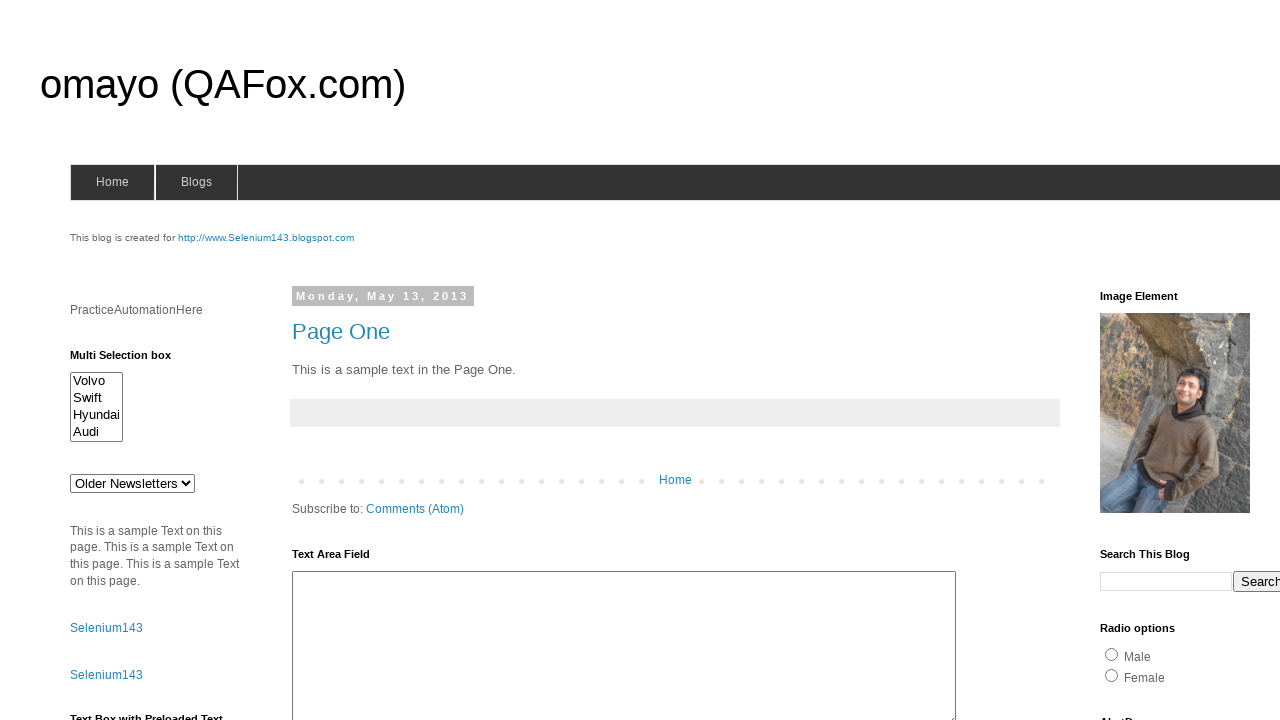

Clicked the 'Open a popup window' link at (132, 360) on text=Open a popup window
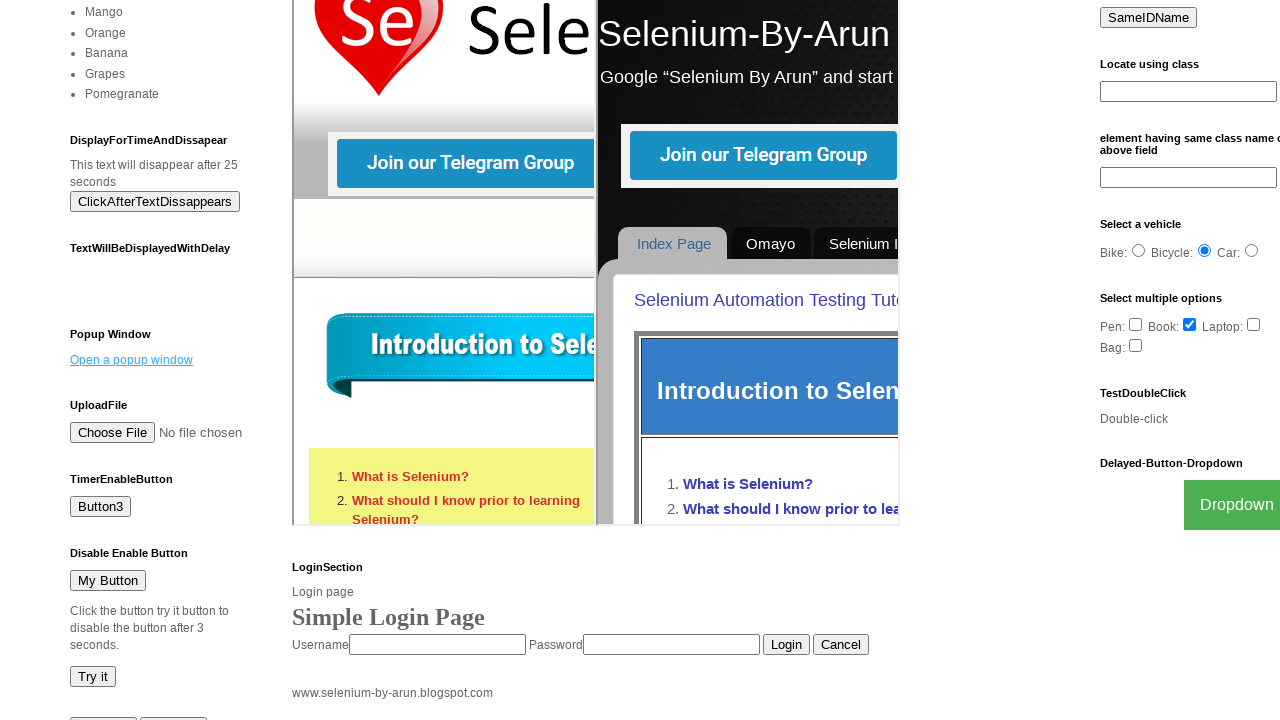

Waited 2 seconds for popup to be triggered
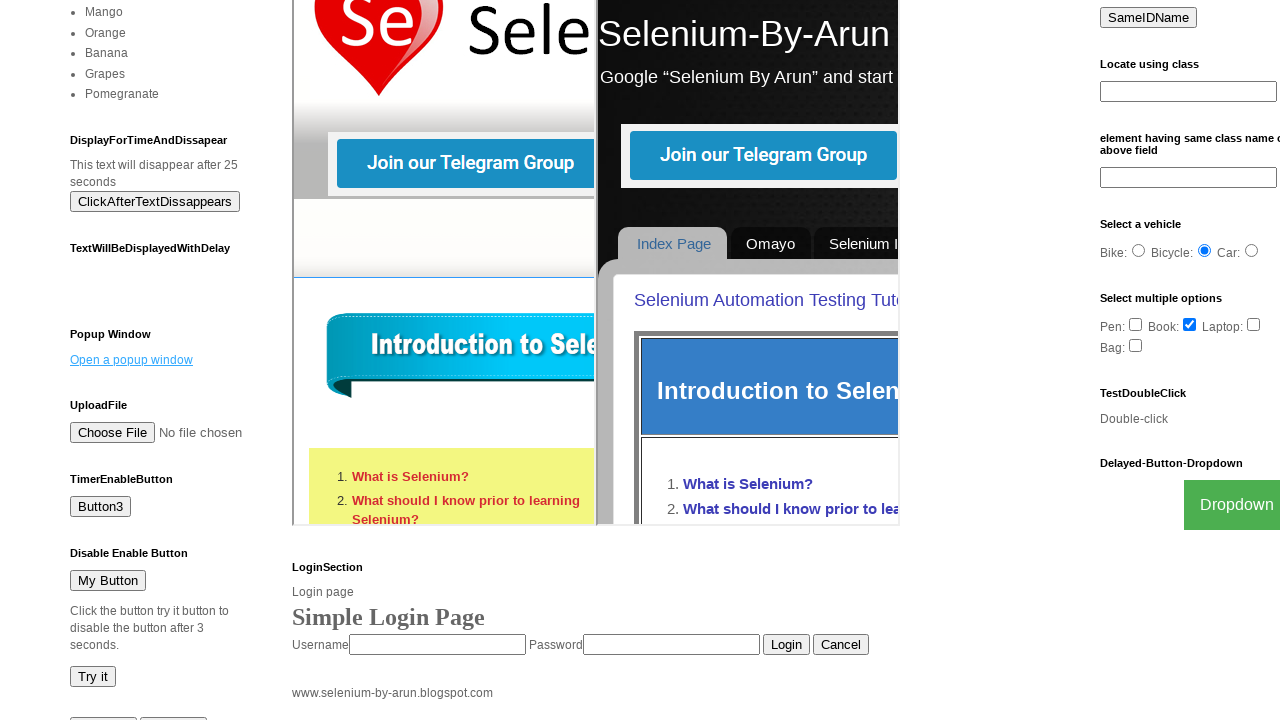

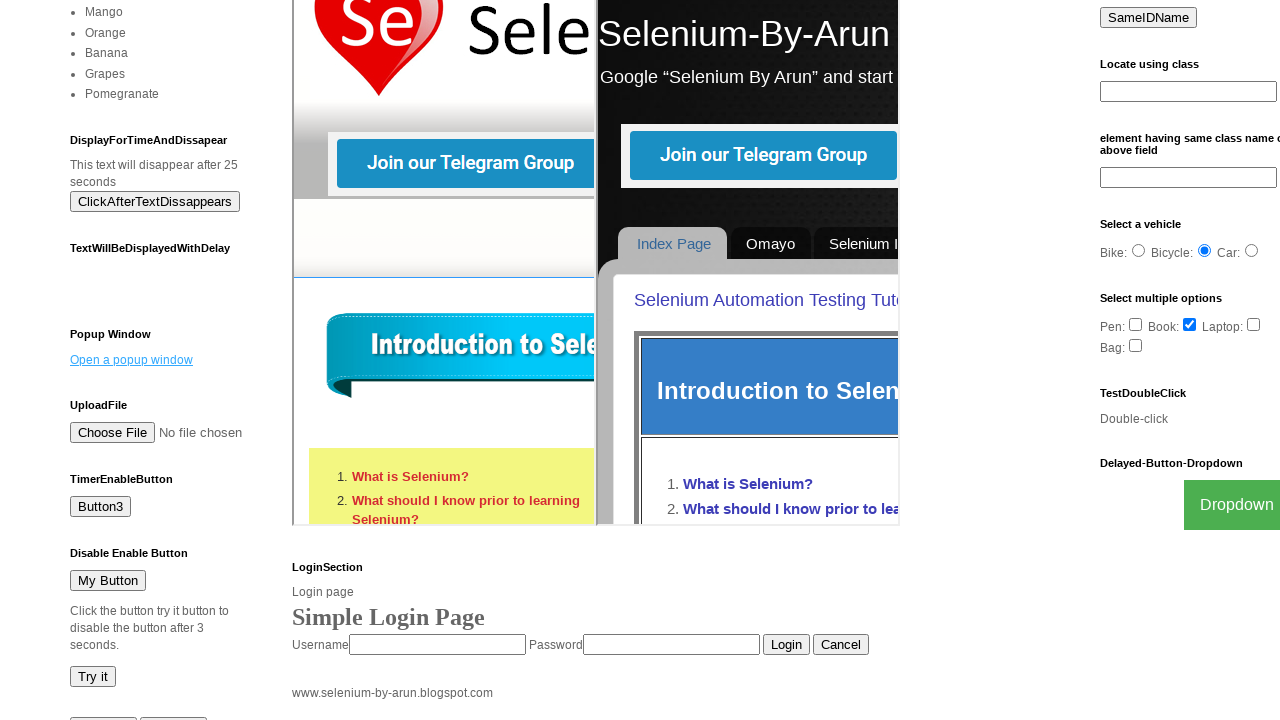